Tests switching to an iframe, clicking a button that opens a new window, and handling multiple browser windows/tabs

Starting URL: https://www.w3schools.com/jsref/tryit.asp?filename=tryjsref_win_open

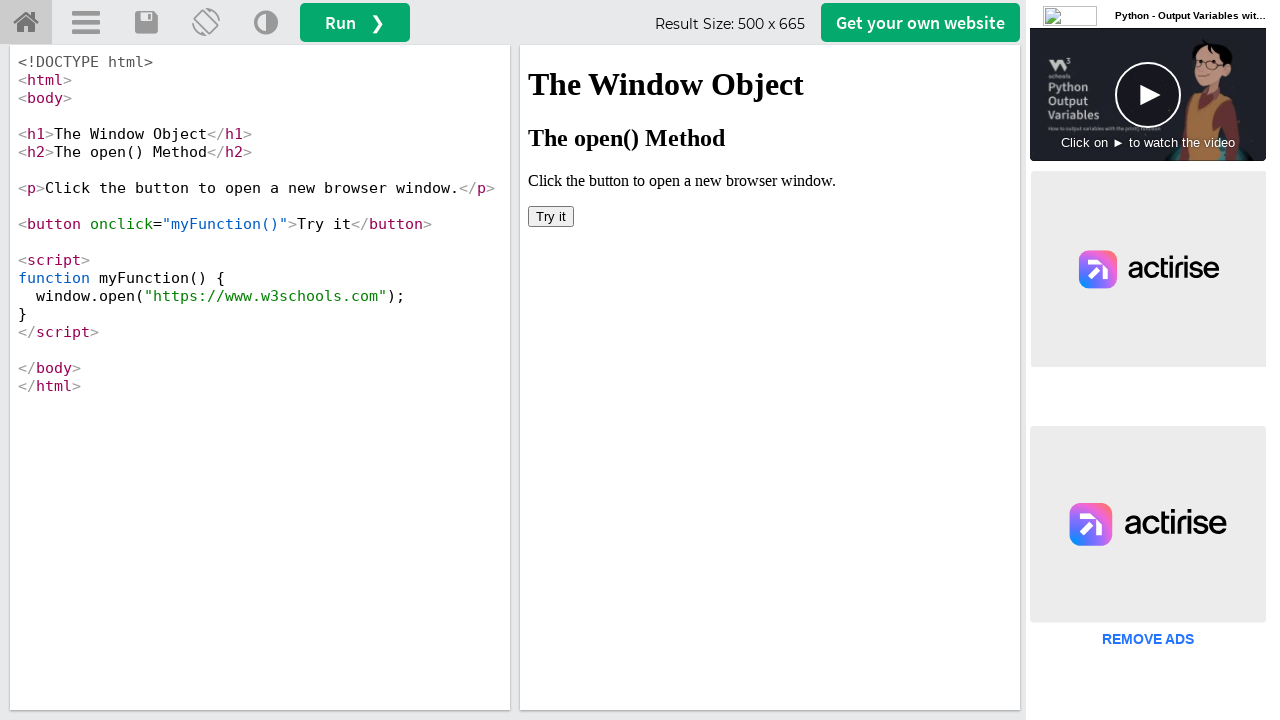

Located iframe with ID 'iframeResult'
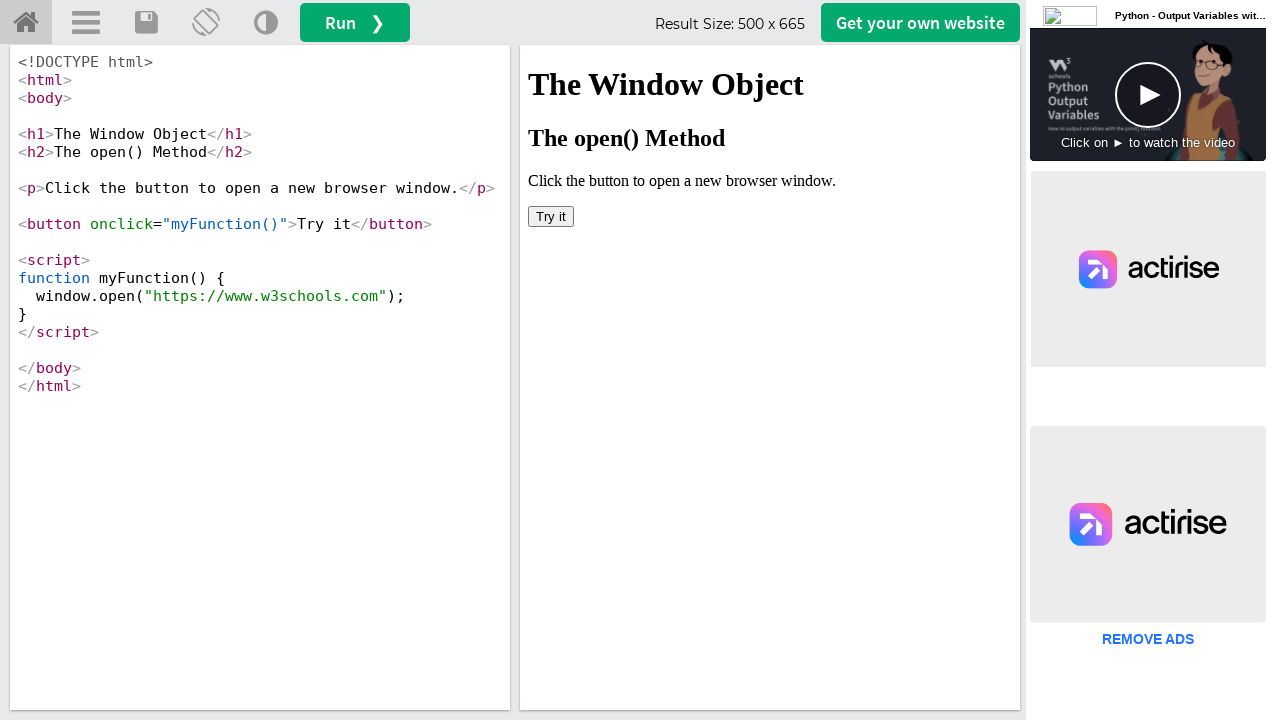

Clicked button inside iframe to open new window at (551, 216) on #iframeResult >> internal:control=enter-frame >> button
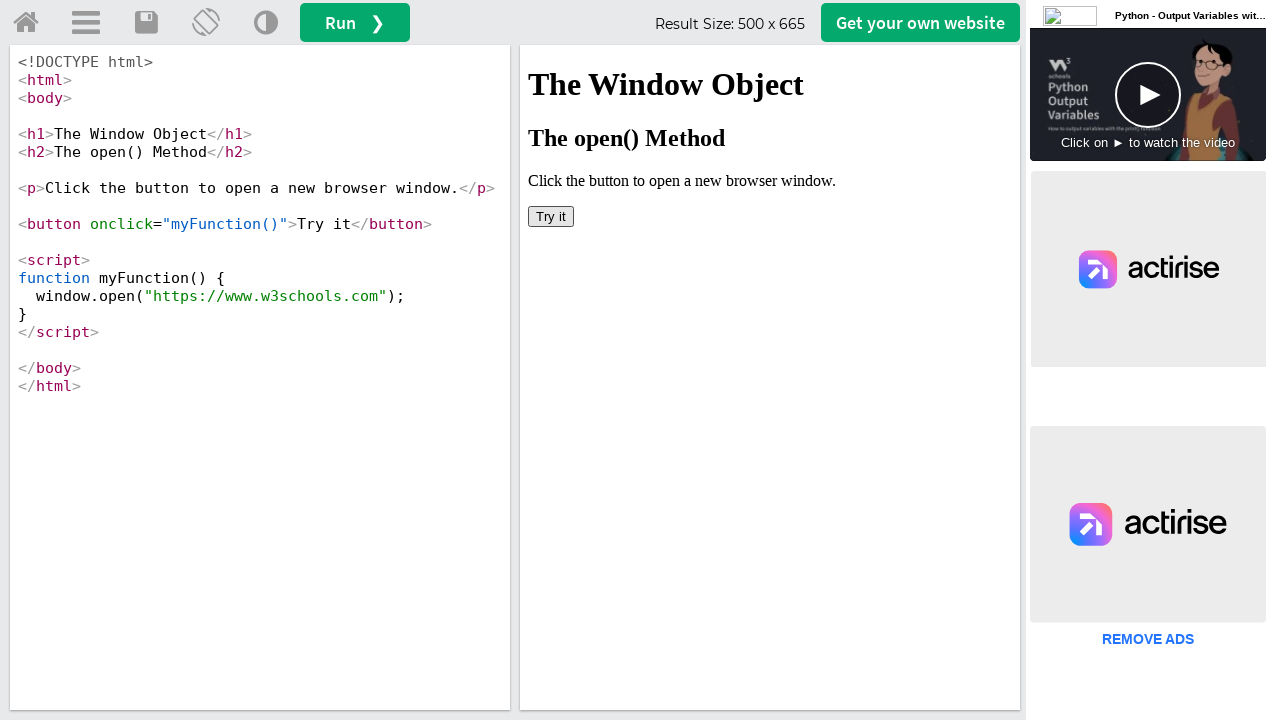

Captured new page/window that was opened
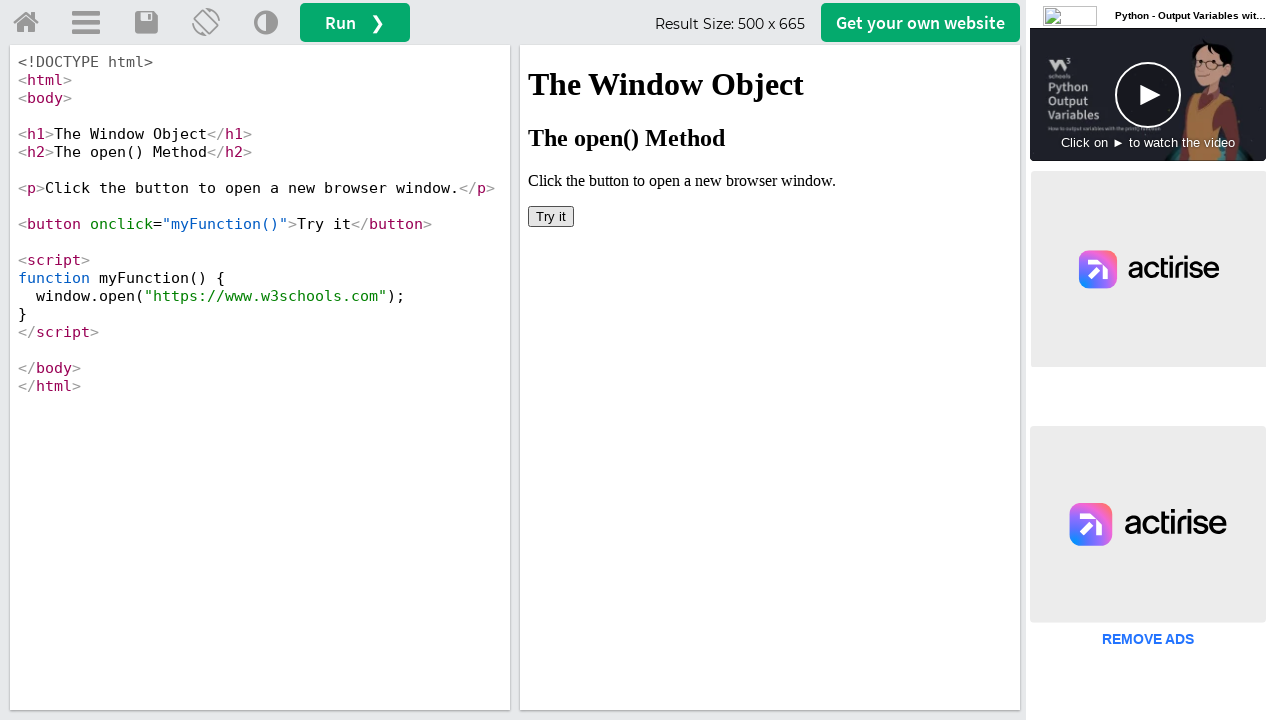

New page finished loading
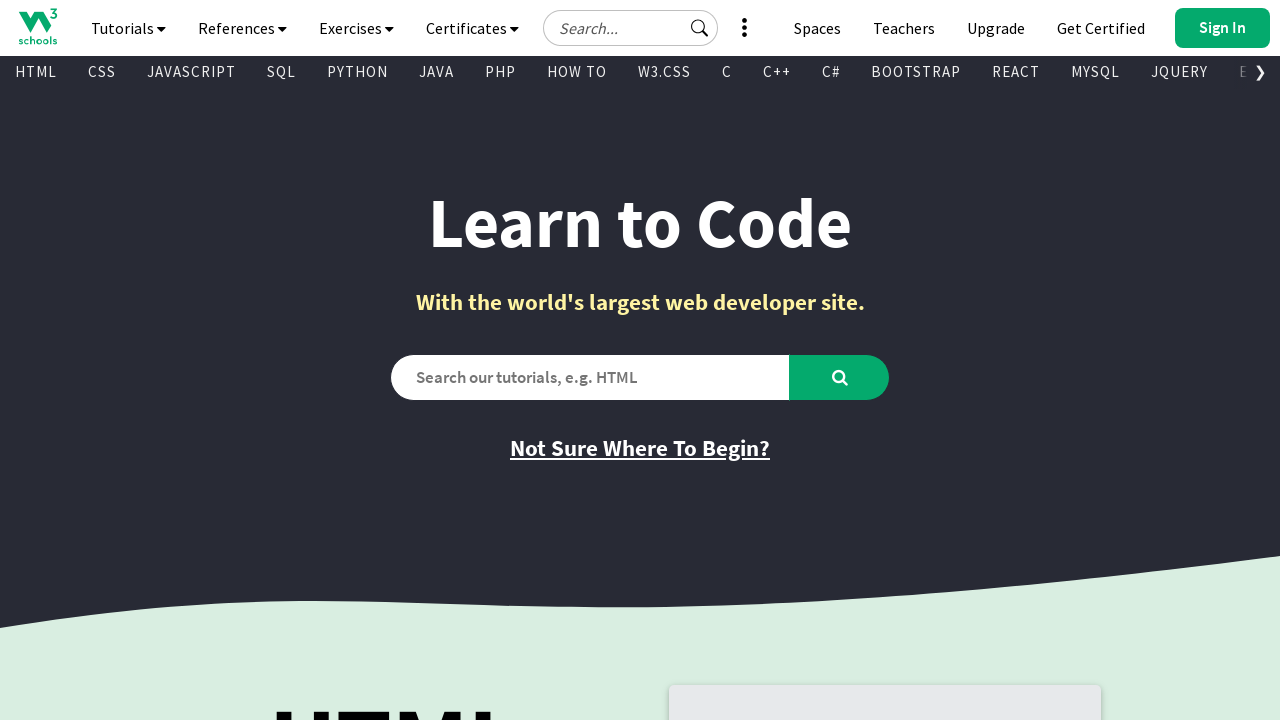

Brought original page back to front
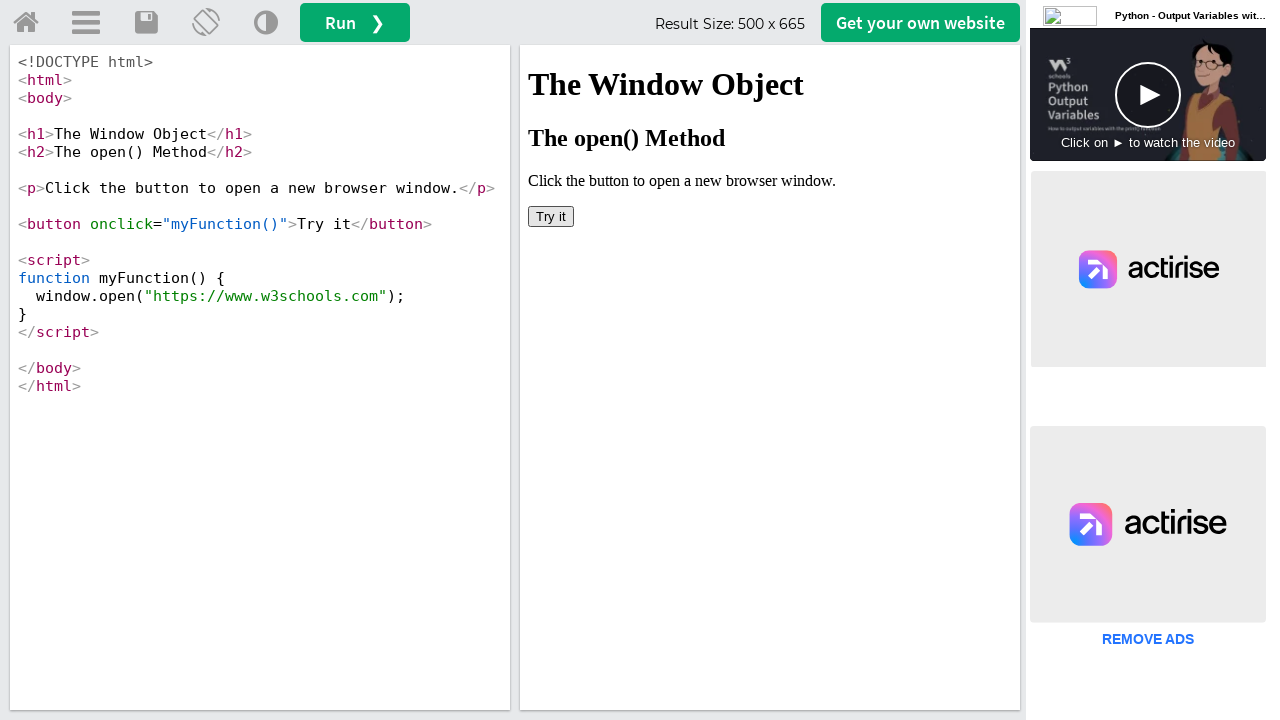

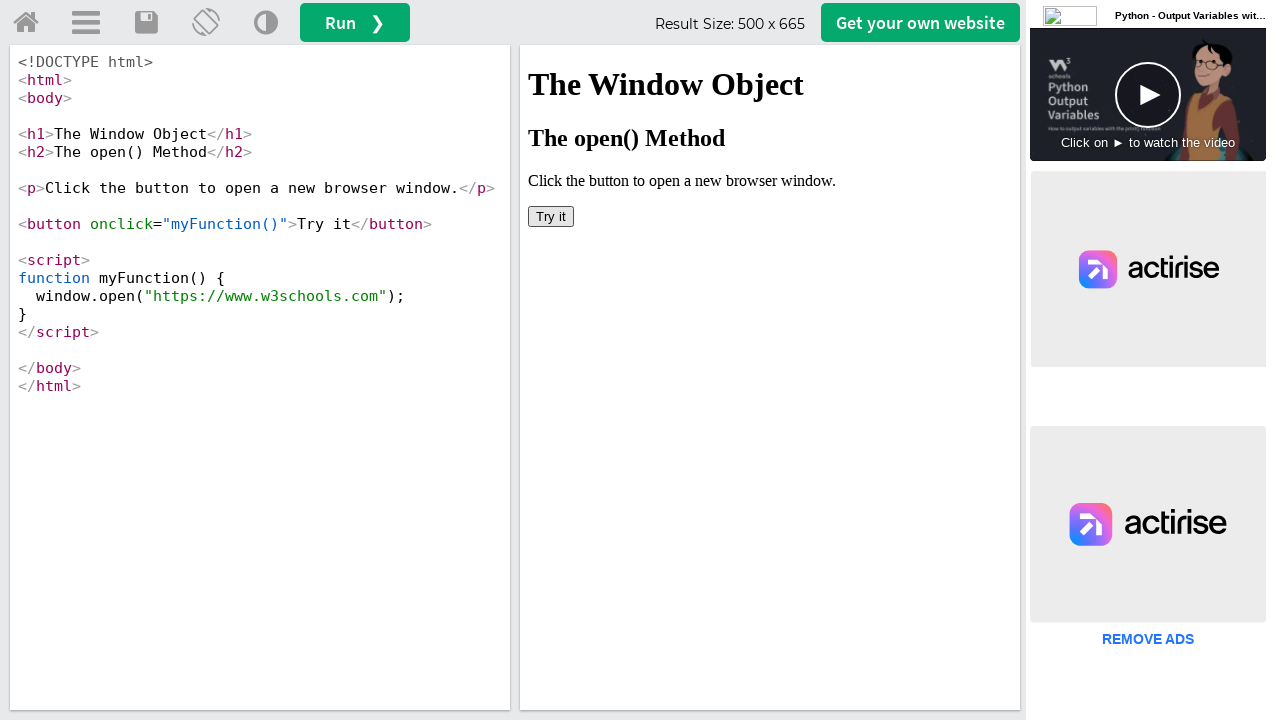